Tests a text box form by filling in name, email, current address, and permanent address fields, then verifies the submitted data is displayed correctly.

Starting URL: https://demoqa.com/text-box

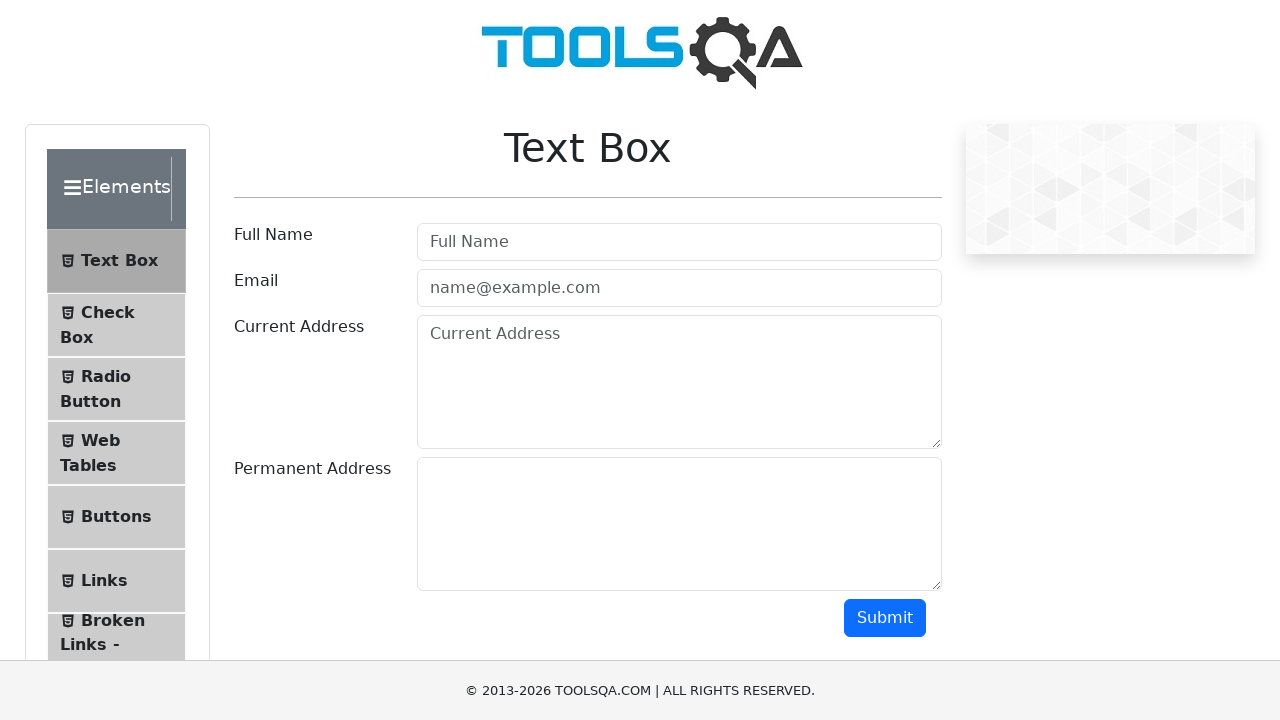

Filled full name field with 'Akiko' on #userName
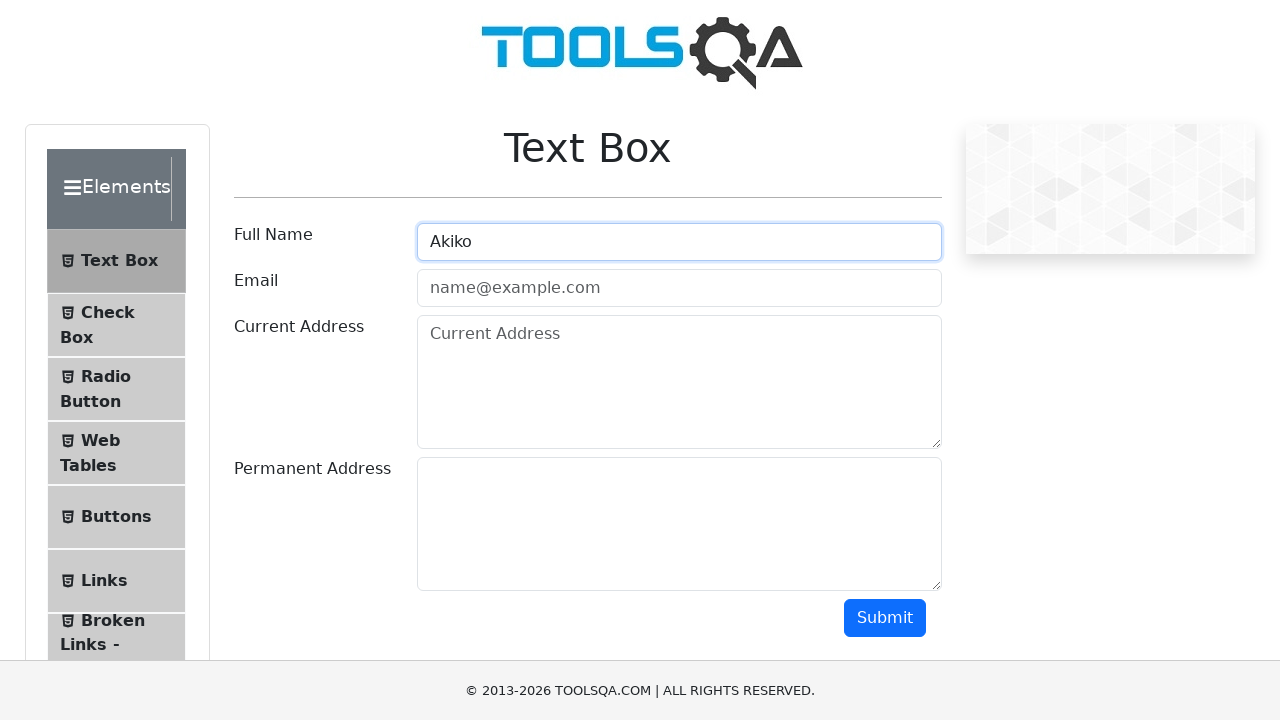

Filled email field with 'Akiko@gmail.com' on #userEmail
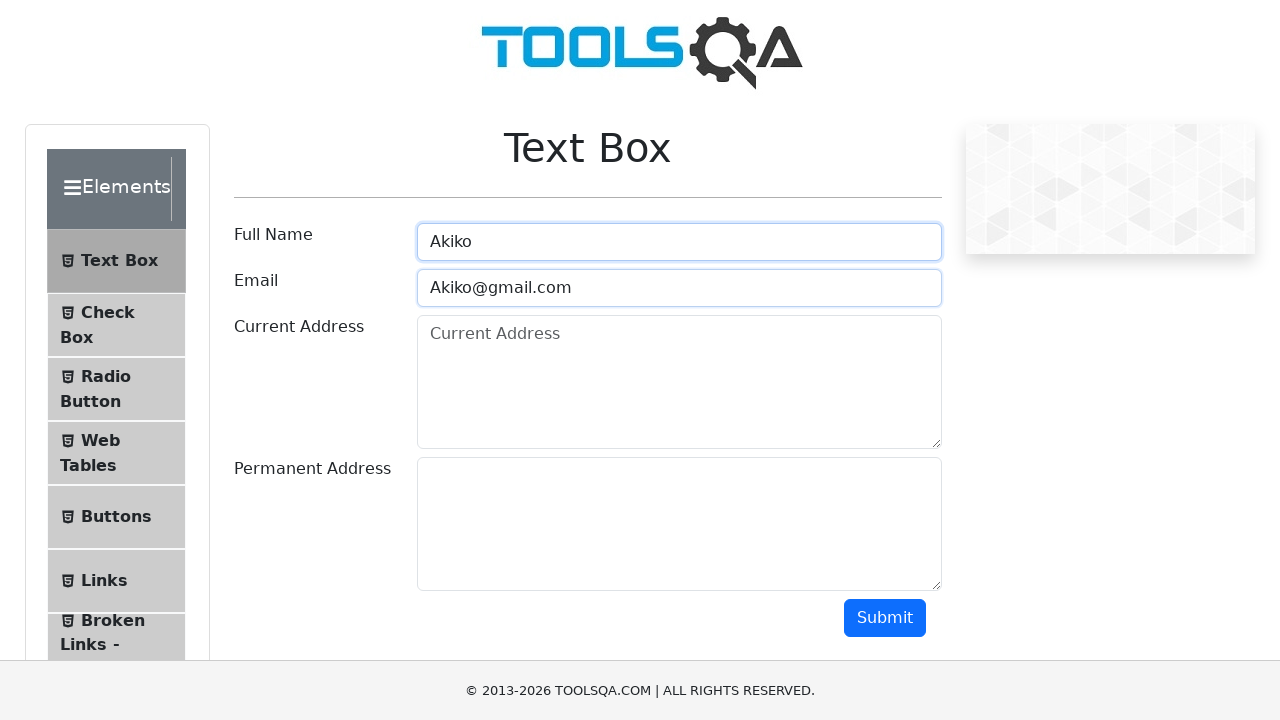

Filled current address field with 'USA' on #currentAddress
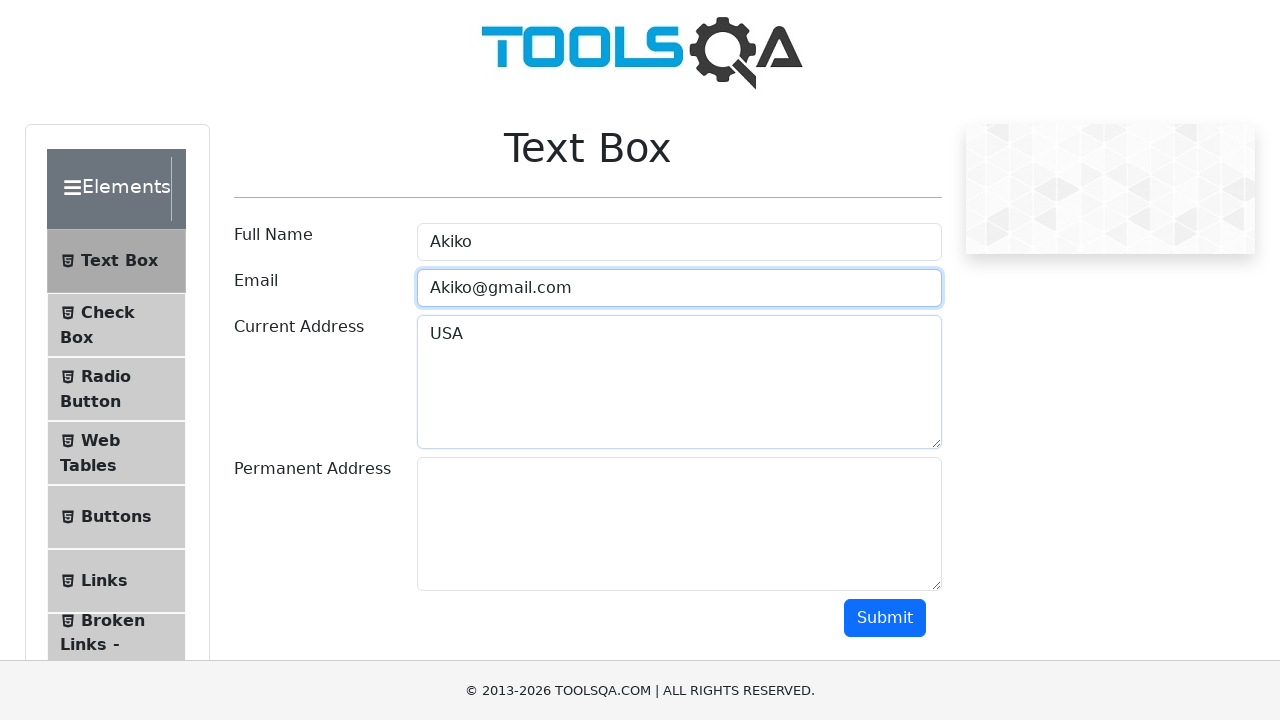

Filled permanent address field with 'USA1' on #permanentAddress
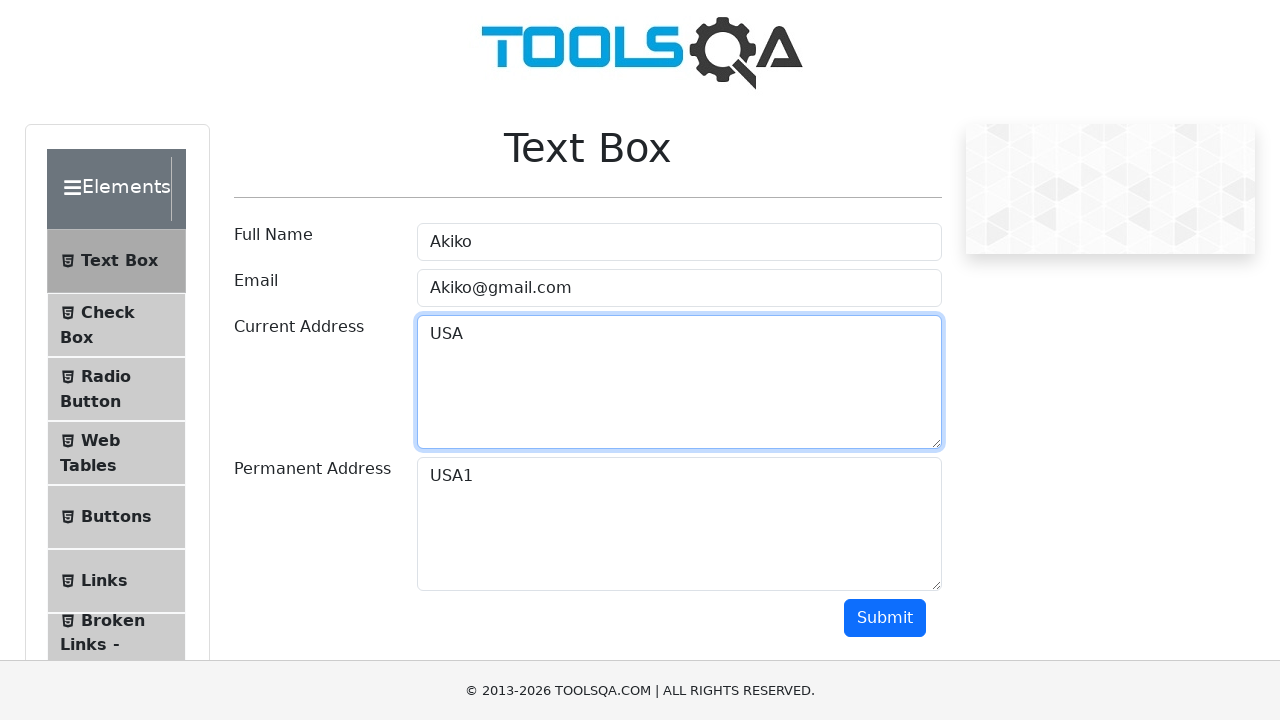

Clicked submit button to submit form at (885, 618) on #submit
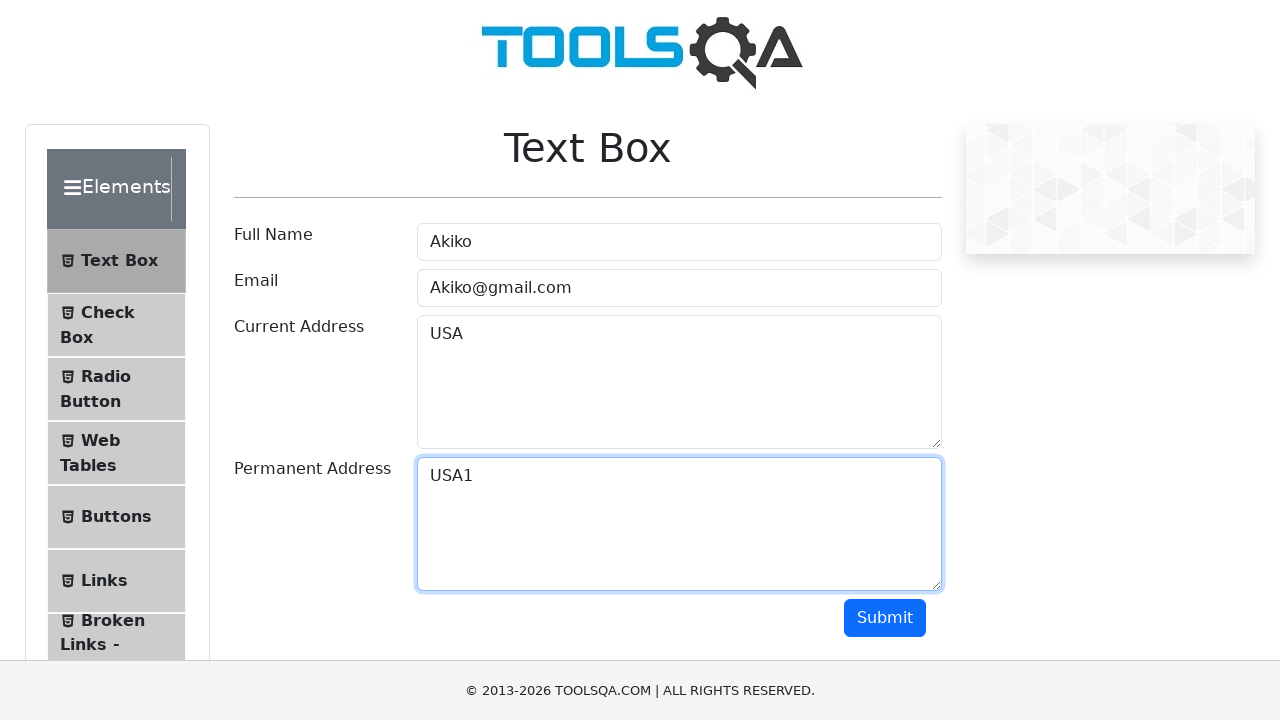

Submitted data results loaded
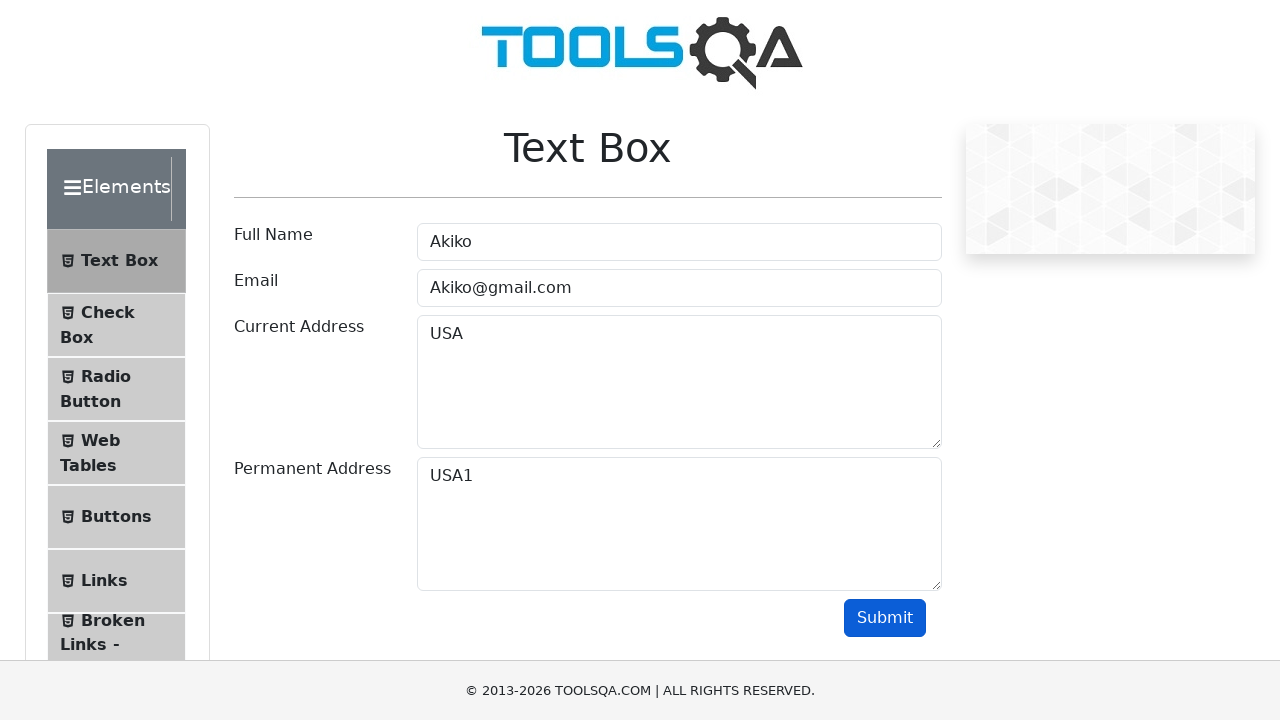

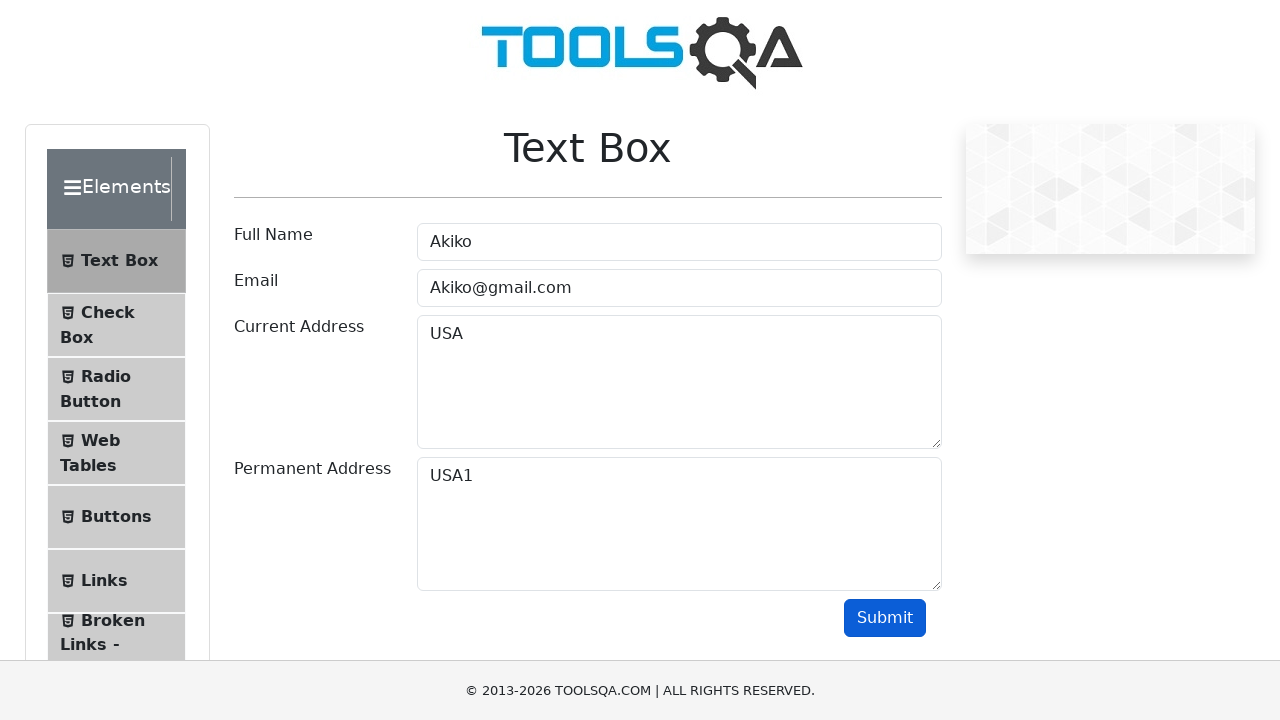